Tests right-click context menu functionality by right-clicking on an image and hovering over a menu item

Starting URL: https://deluxe-menu.com/popup-mode-sample.html

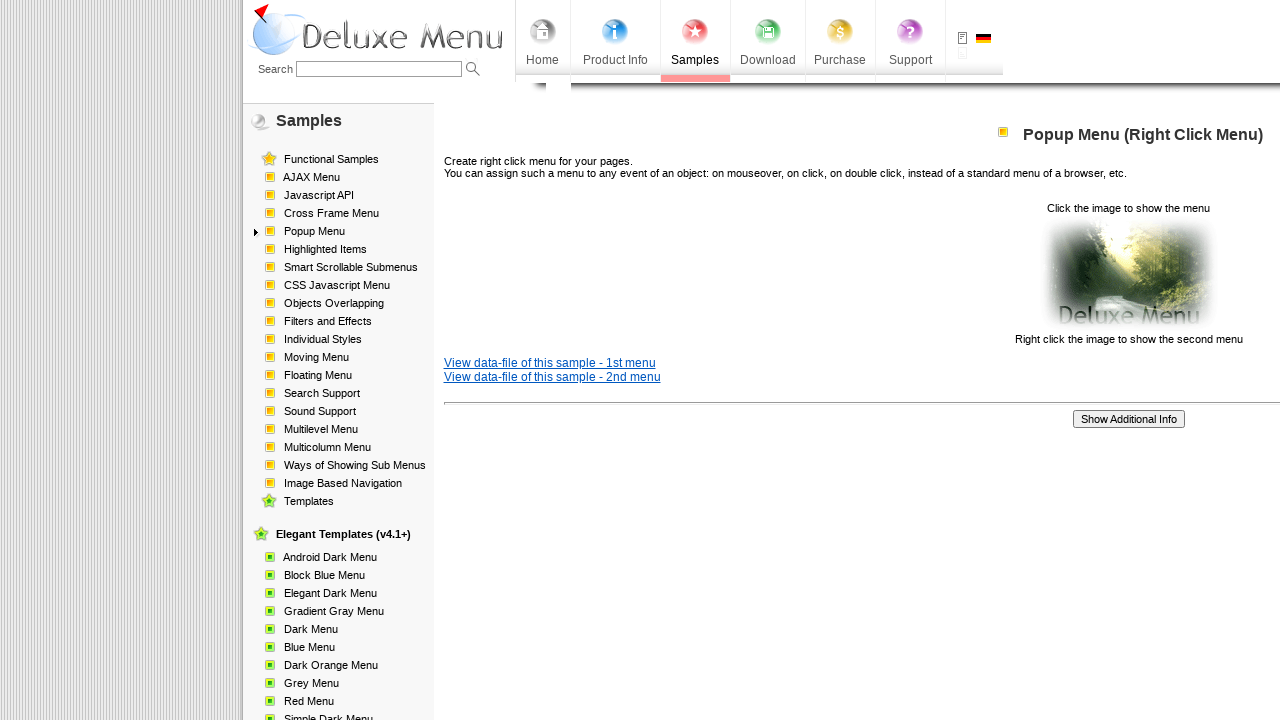

Right-clicked on the image to open context menu at (1128, 274) on xpath=//p[2]/img
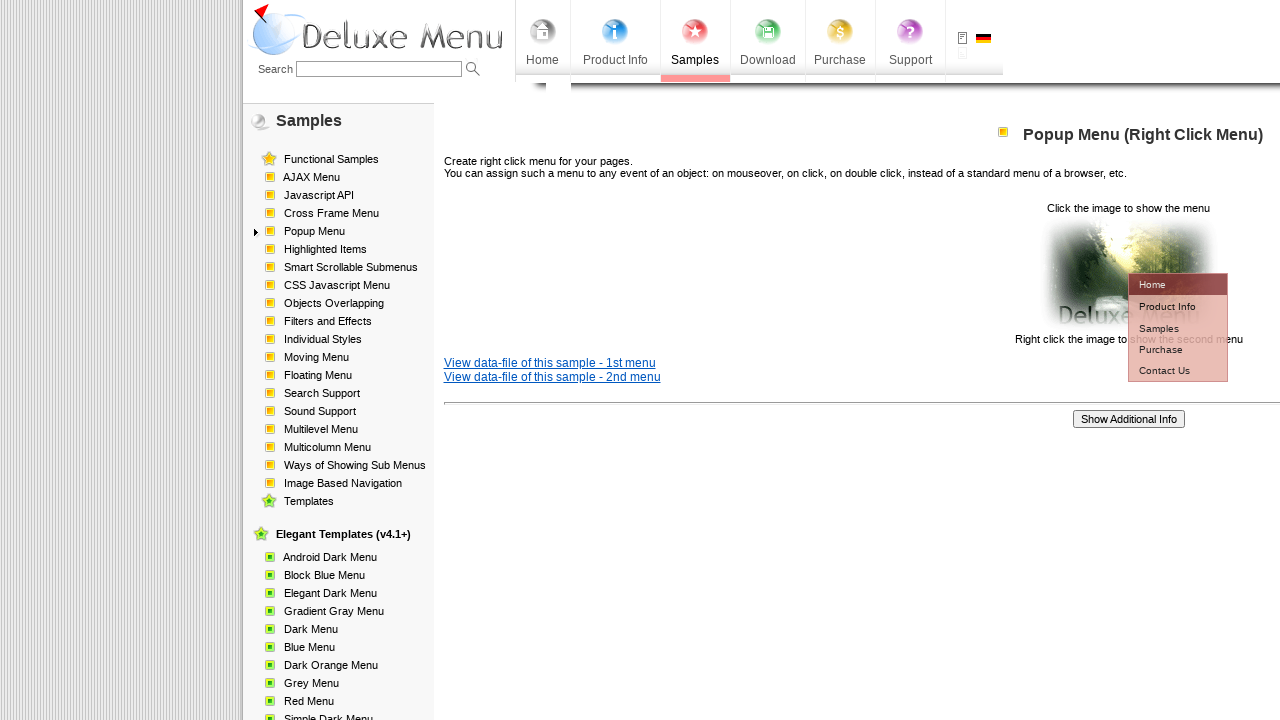

Hovered over the product info menu item at (1165, 306) on xpath=//td[@id='dm2m1i1tdT']
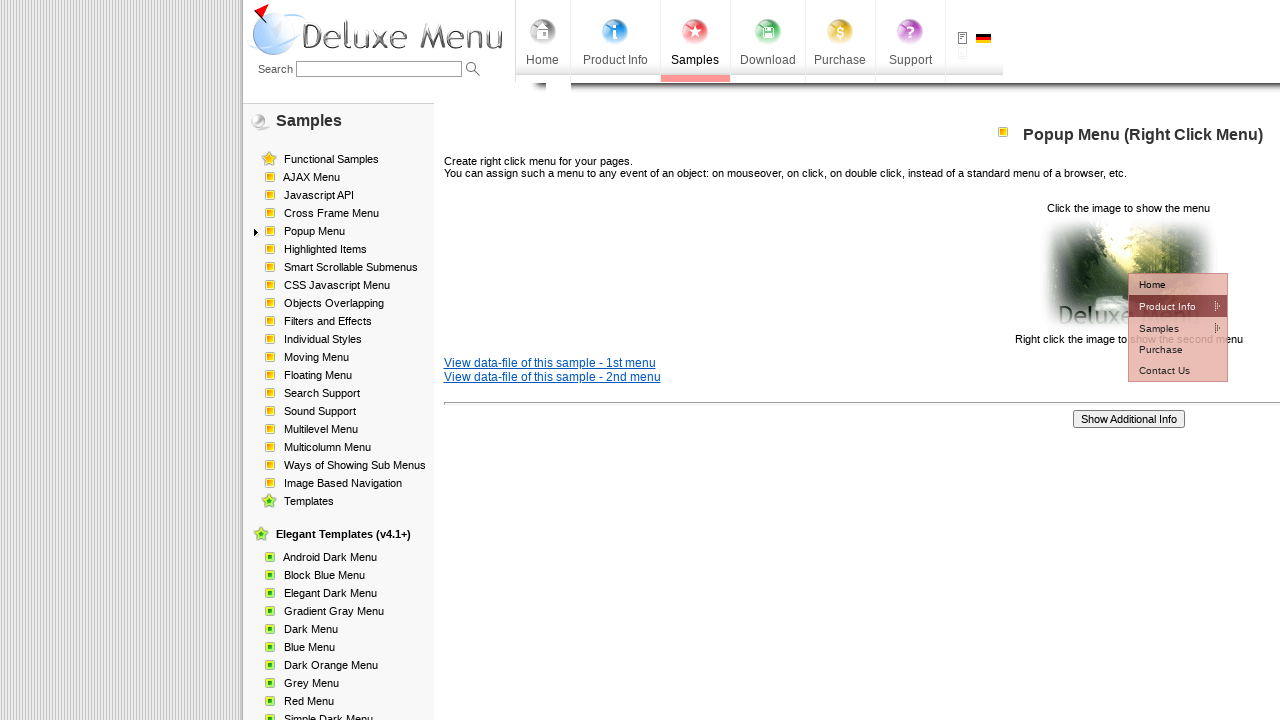

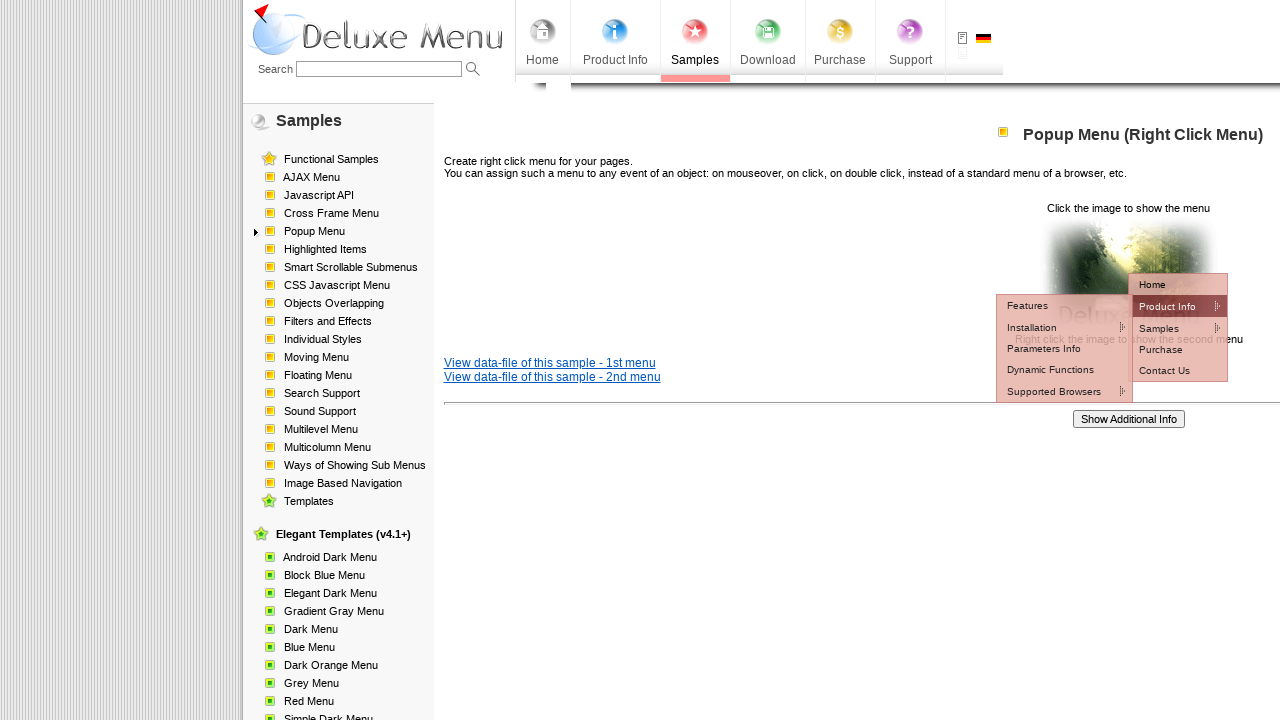